Tests handling of input fields by filling text into name, email, phone, and textarea fields using different approaches

Starting URL: https://testautomationpractice.blogspot.com/

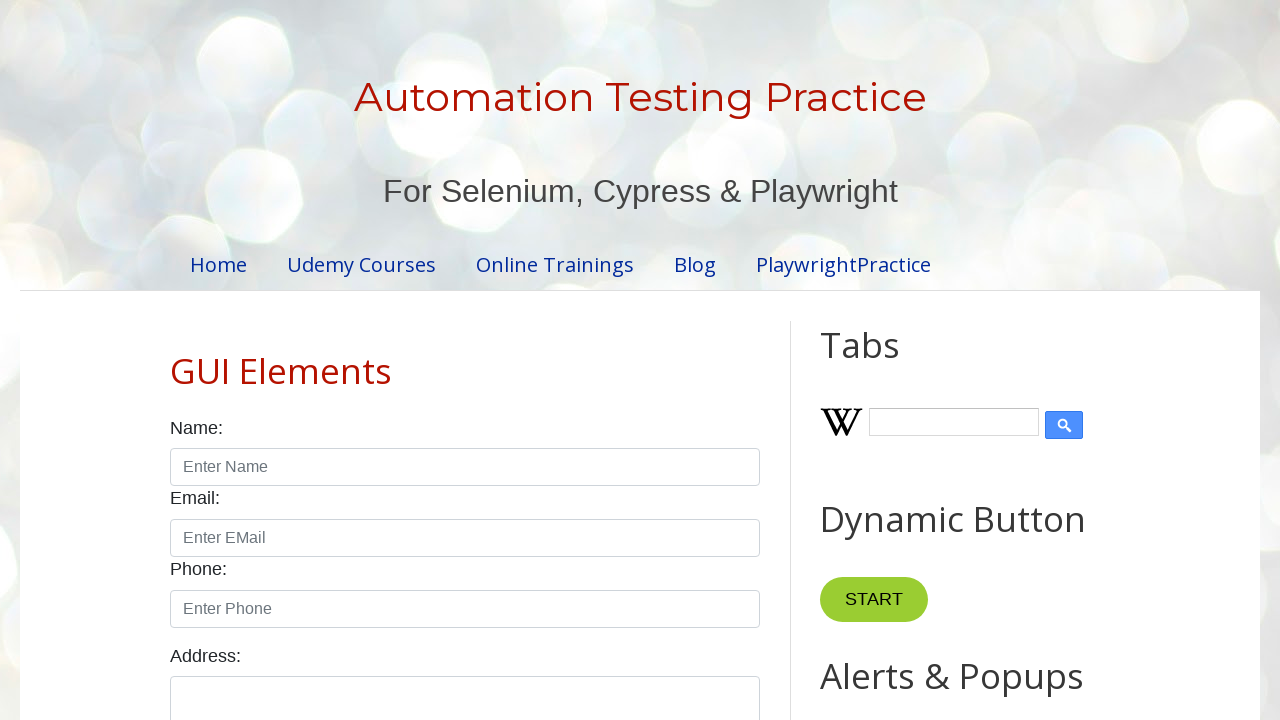

Filled name field with 'Sachin' on [id="name"]
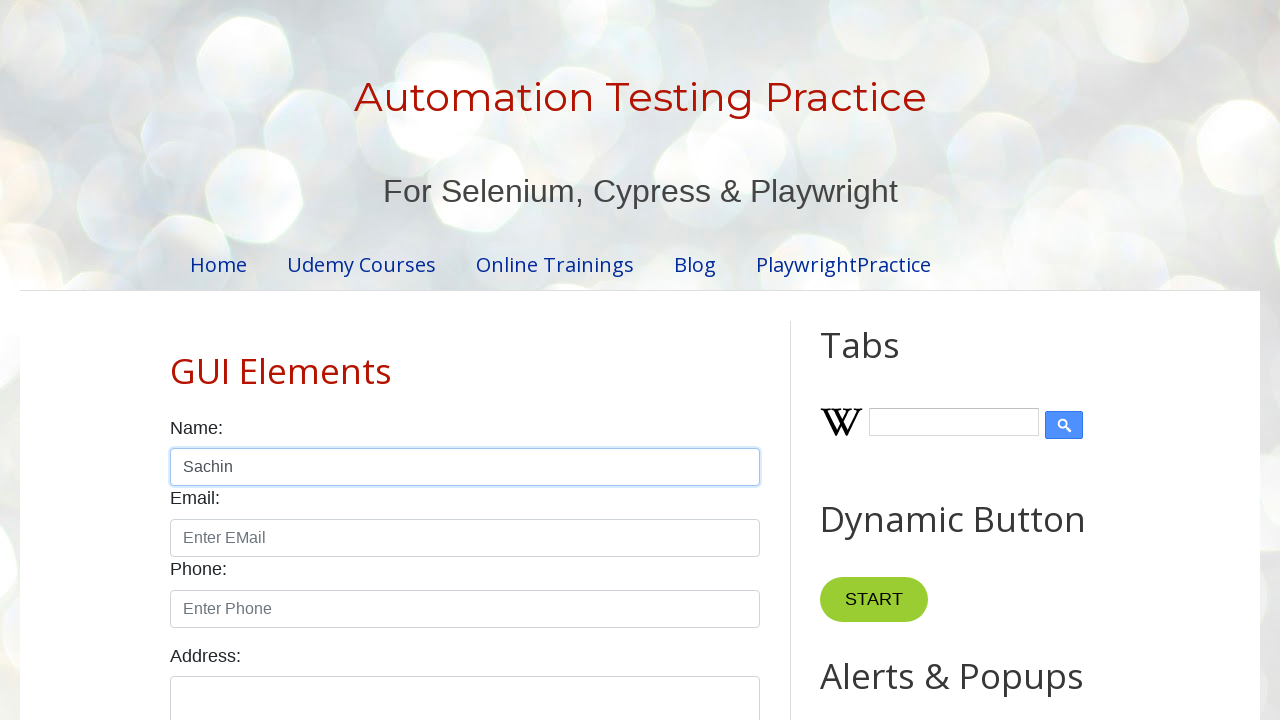

Filled email field with 's@ch.in' on [id="email"]
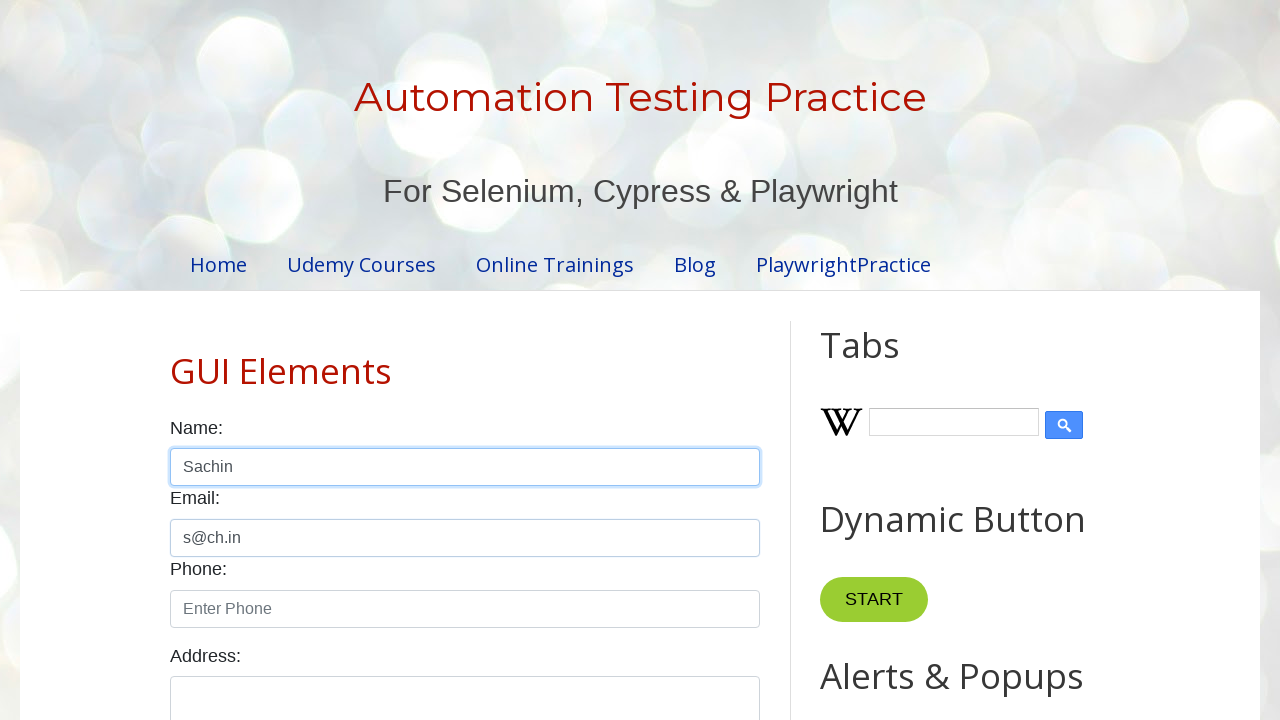

Typed phone number '1234567890' into phone field on [id="phone"]
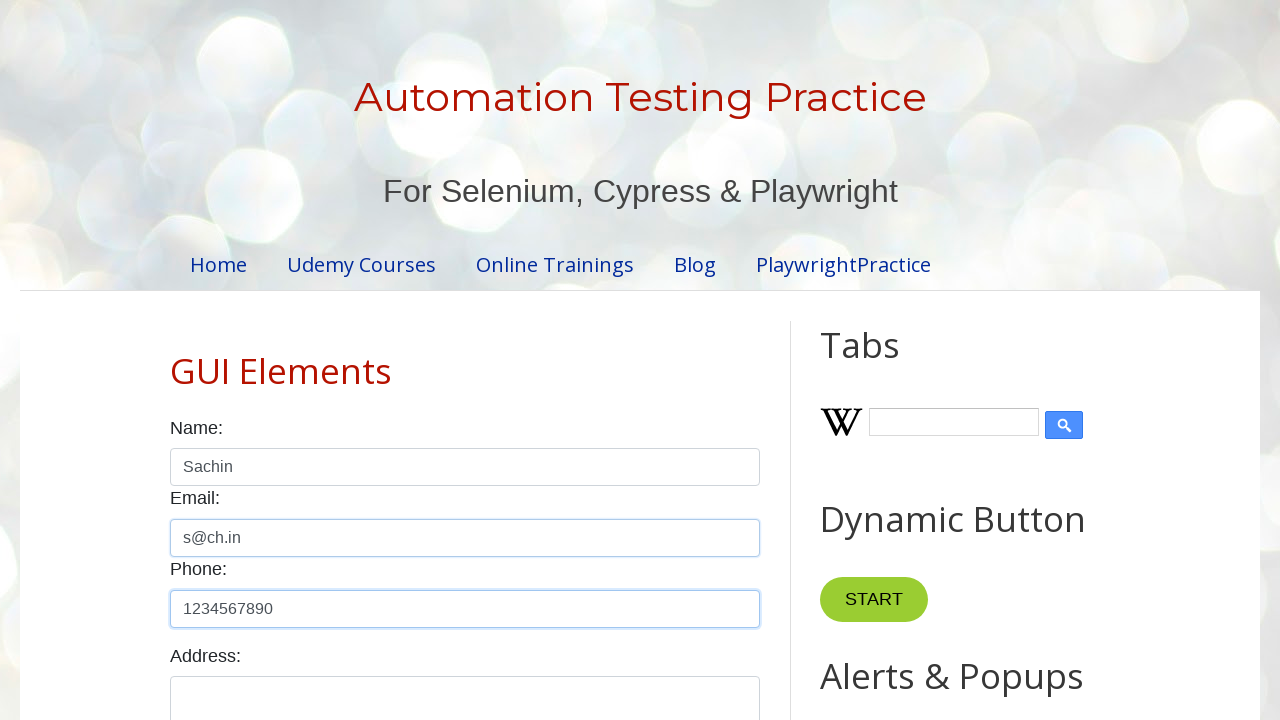

Filled textarea field with 'Sachin kn, Chikkamagaluru (D)' on [id="textarea"]
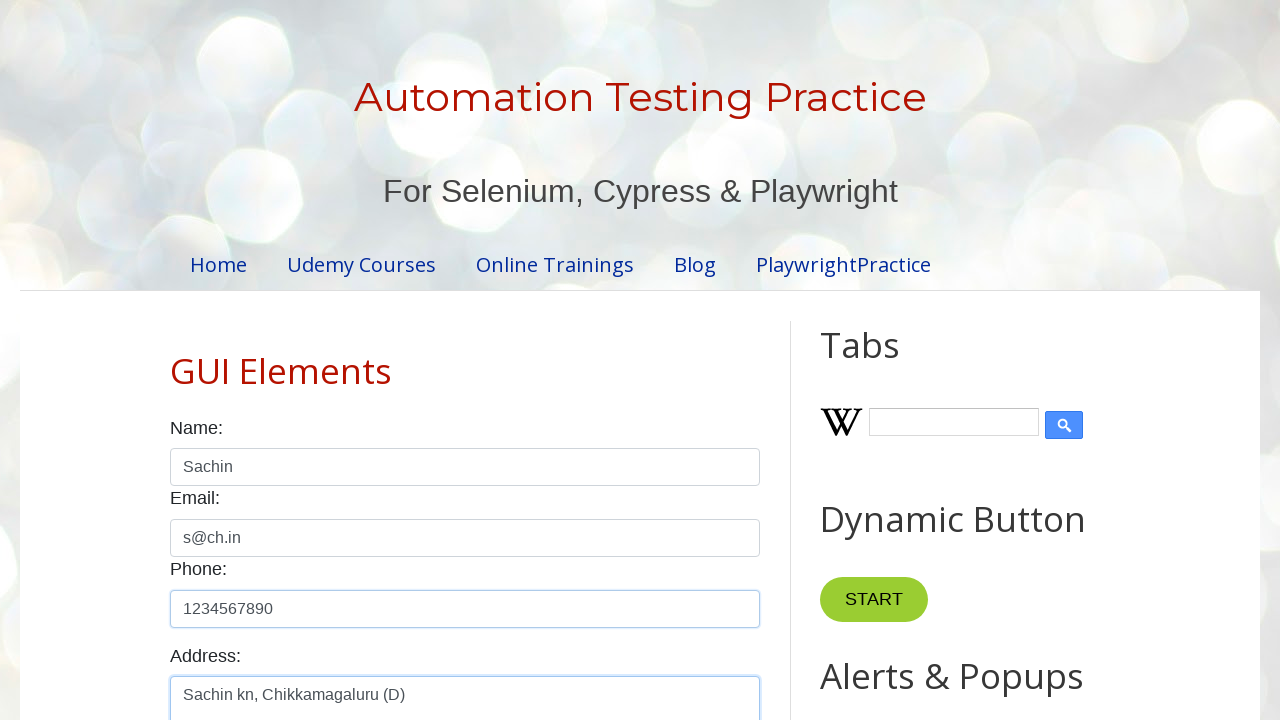

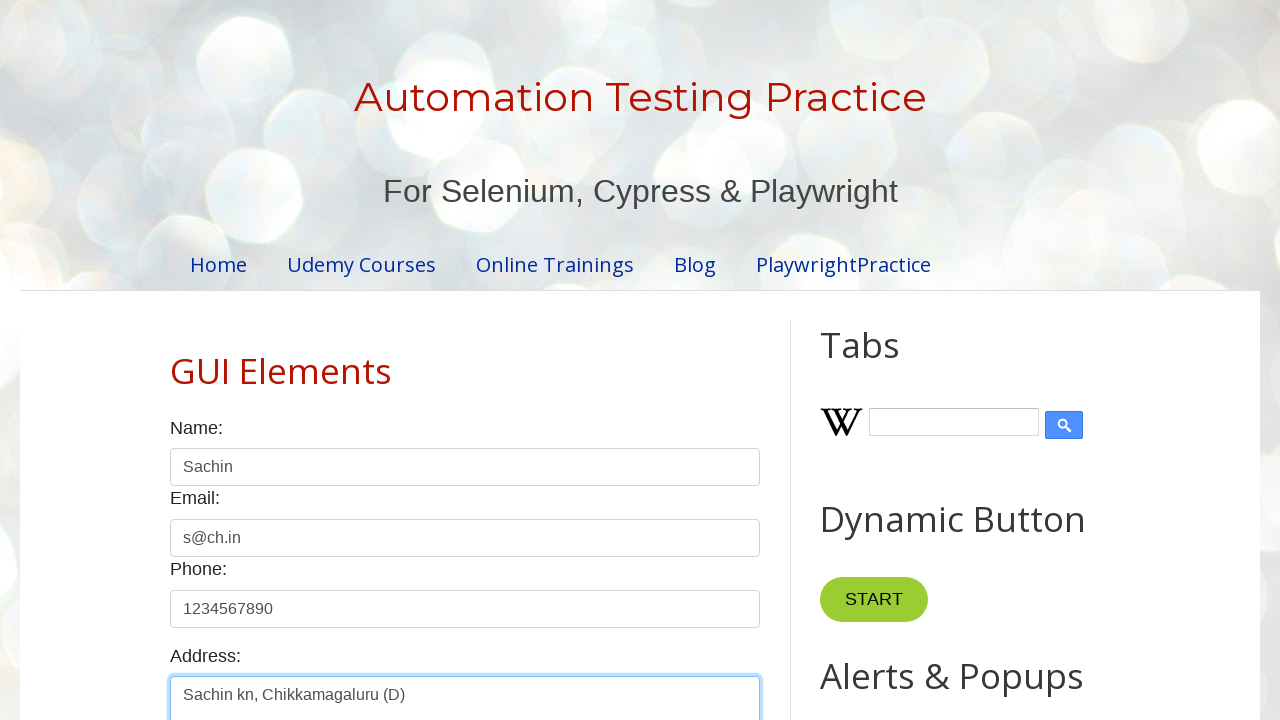